Tests checkbox and radio button selection states by clicking and verifying selections

Starting URL: https://automationfc.github.io/basic-form/index.html

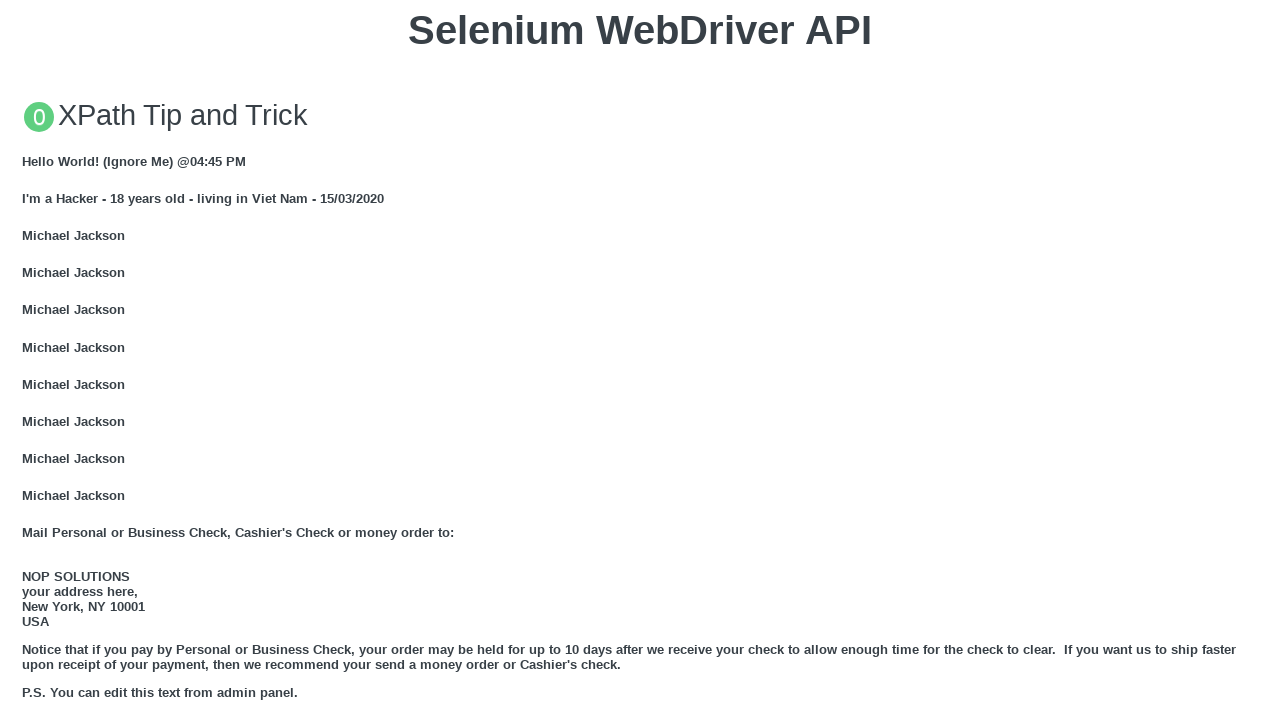

Clicked 'Under 18' radio button at (28, 360) on #under_18
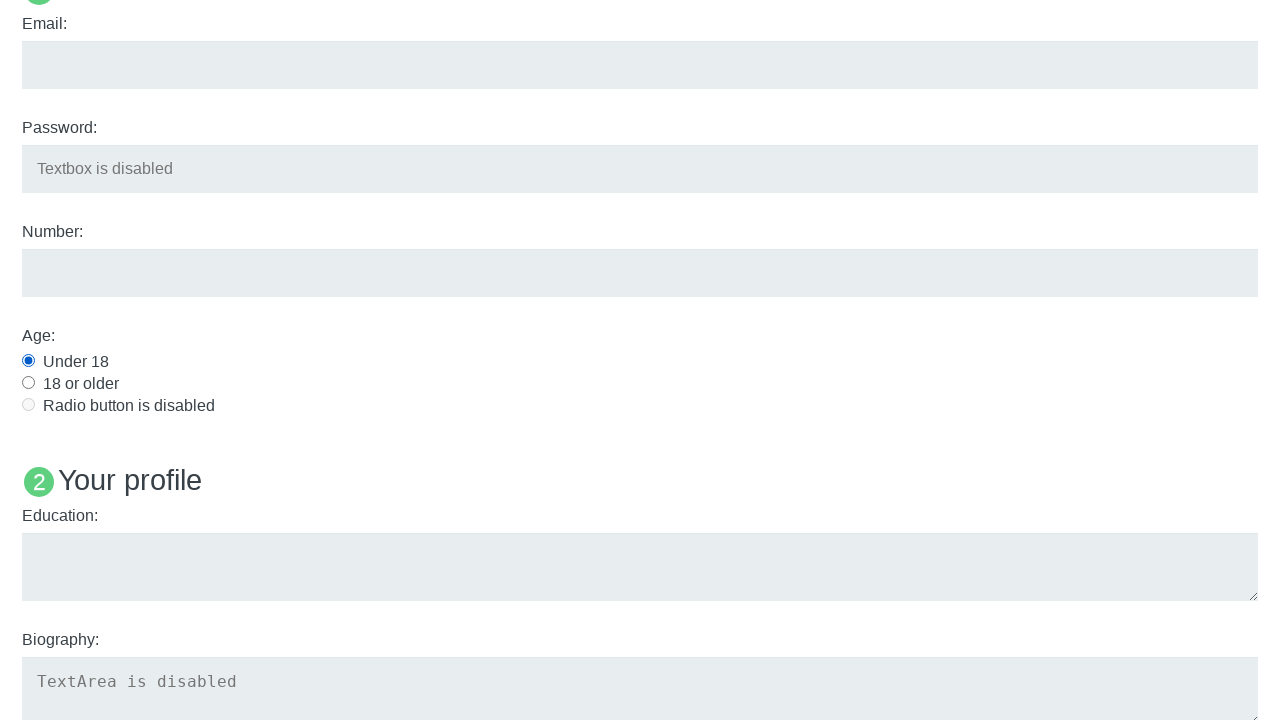

Clicked 'Development' checkbox to select it at (28, 361) on #development
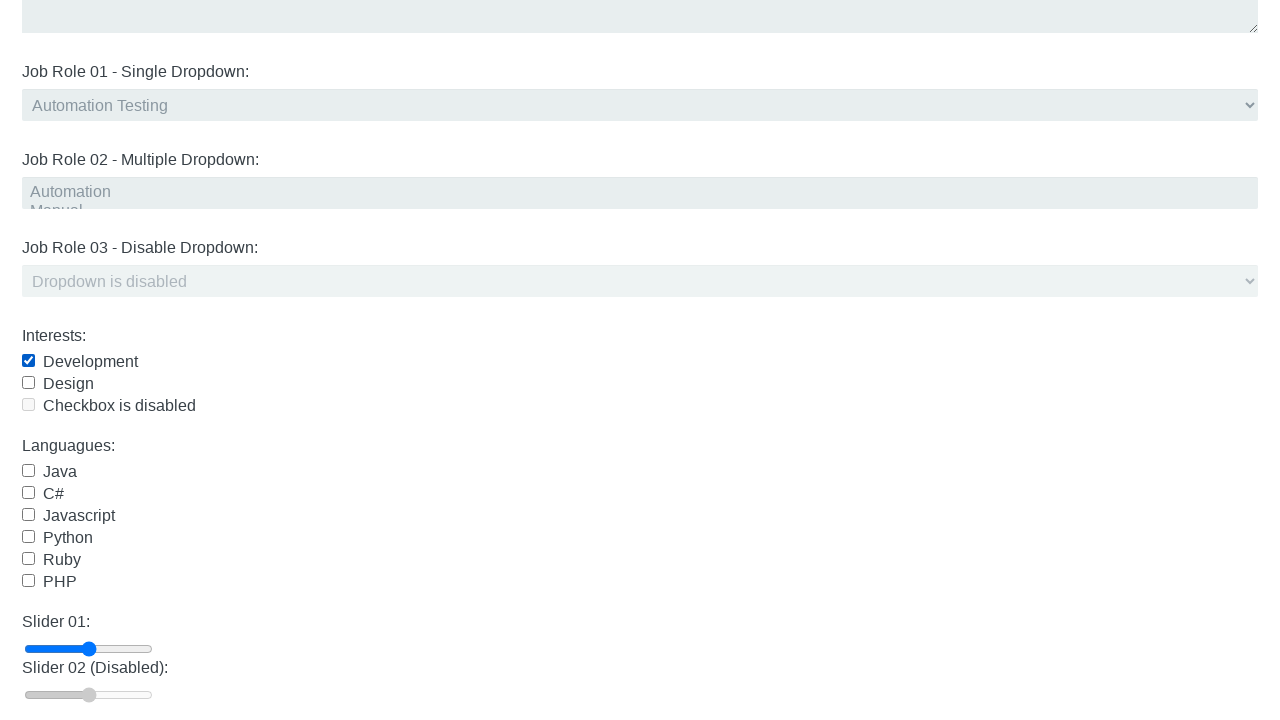

Clicked 'Development' checkbox to unselect it at (28, 361) on #development
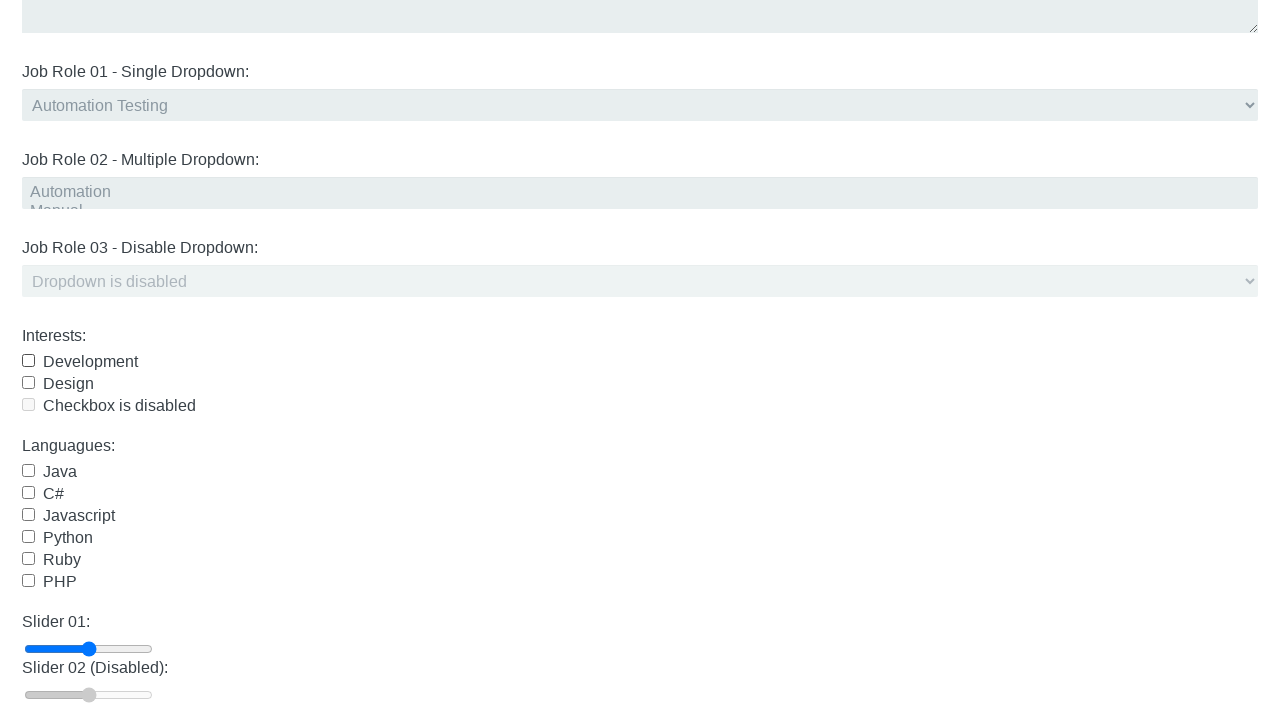

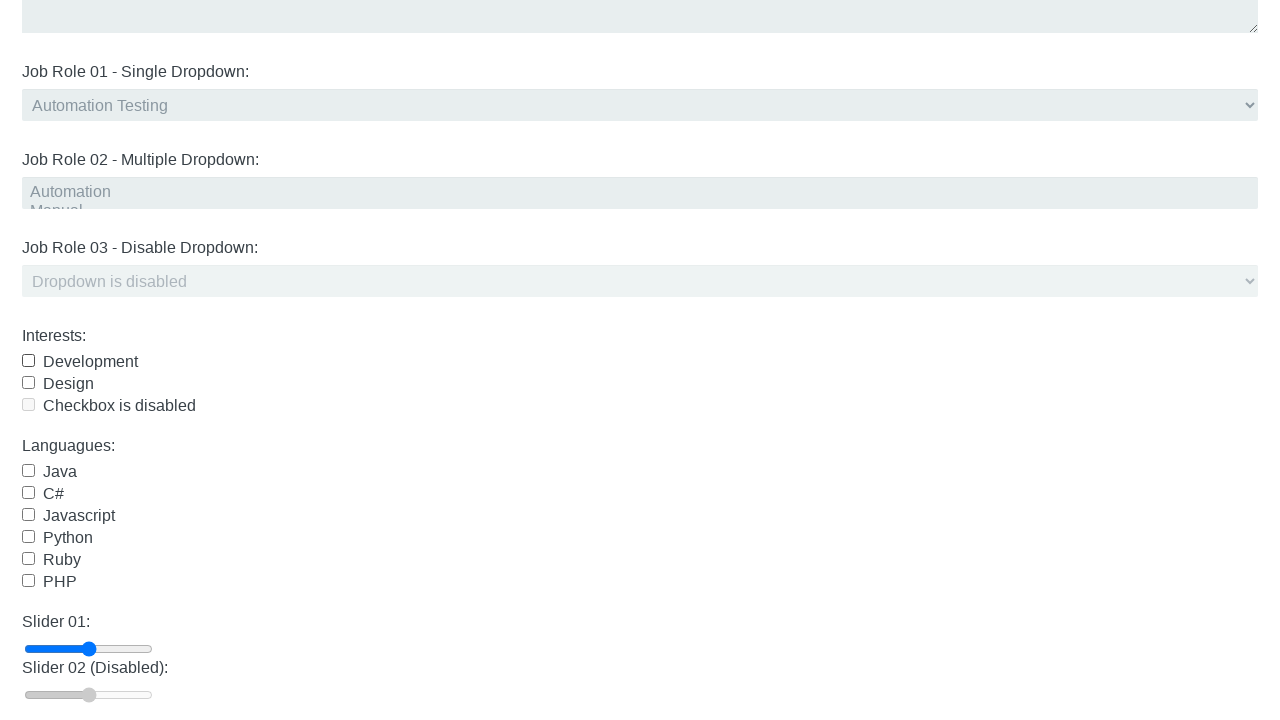